Tests that completed items are removed when clicking the clear completed button

Starting URL: https://demo.playwright.dev/todomvc

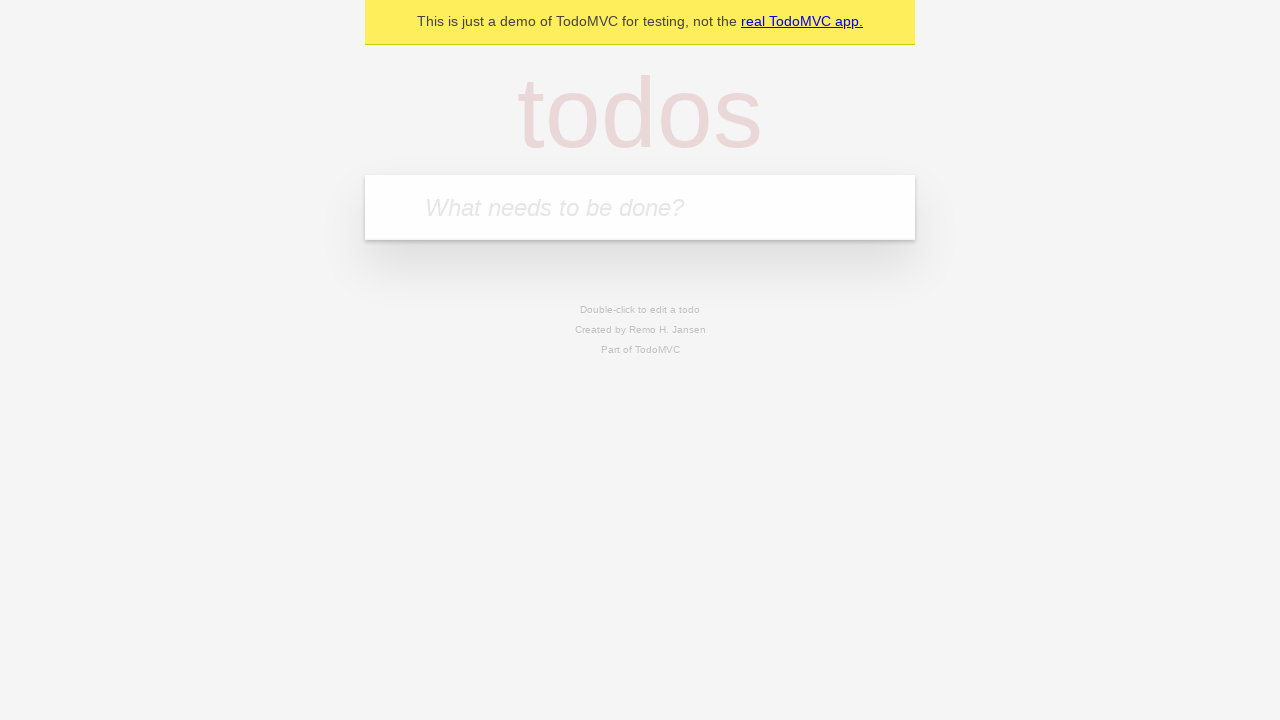

Filled todo input with 'buy some cheese' on internal:attr=[placeholder="What needs to be done?"i]
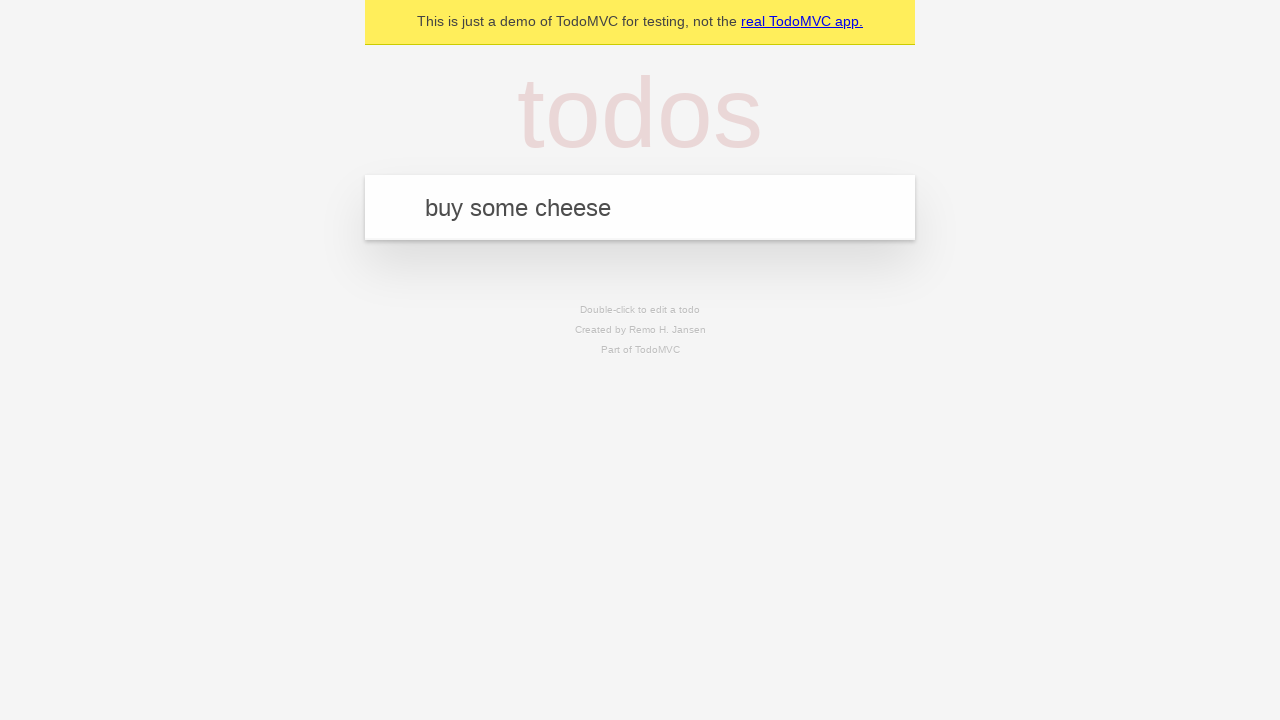

Pressed Enter to add first todo on internal:attr=[placeholder="What needs to be done?"i]
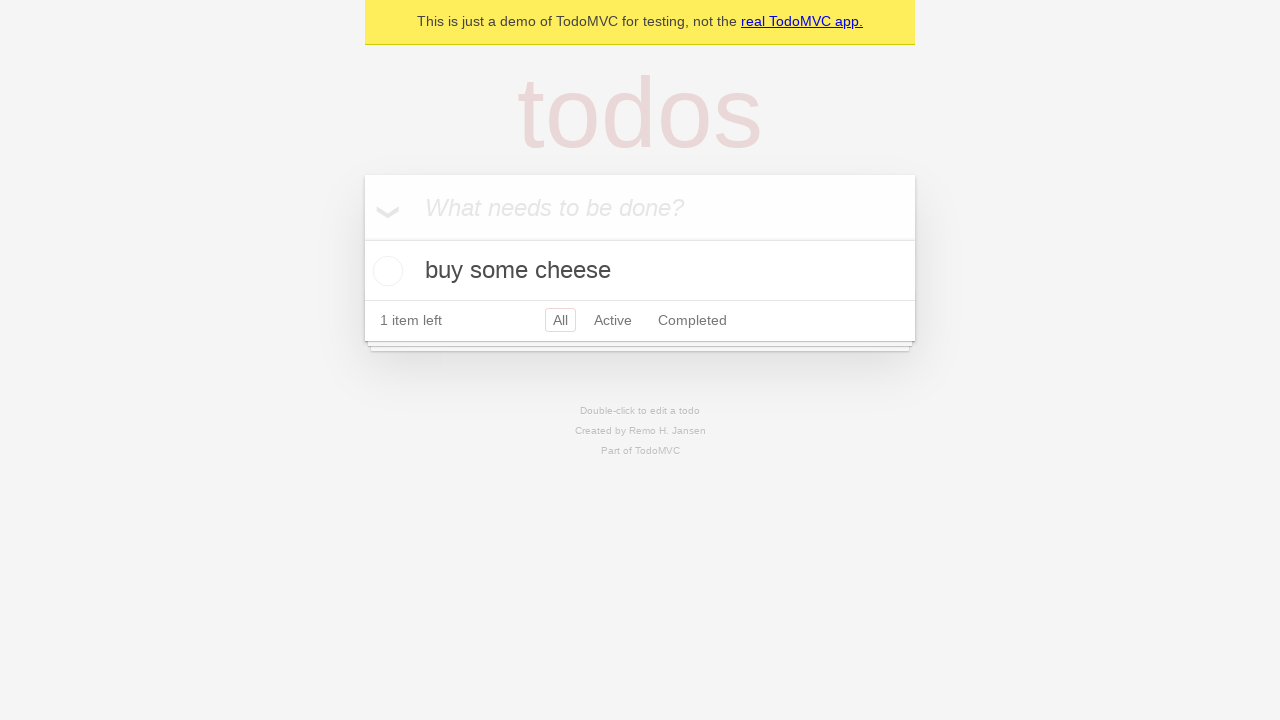

Filled todo input with 'feed the cat' on internal:attr=[placeholder="What needs to be done?"i]
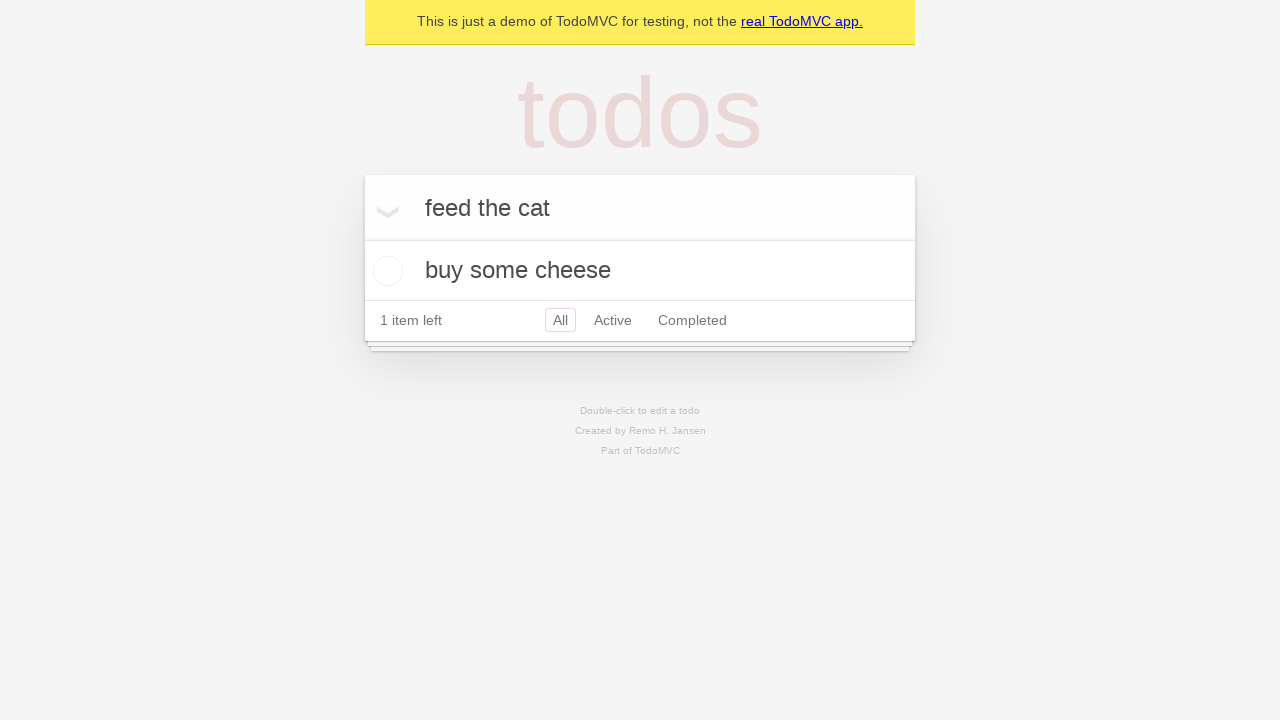

Pressed Enter to add second todo on internal:attr=[placeholder="What needs to be done?"i]
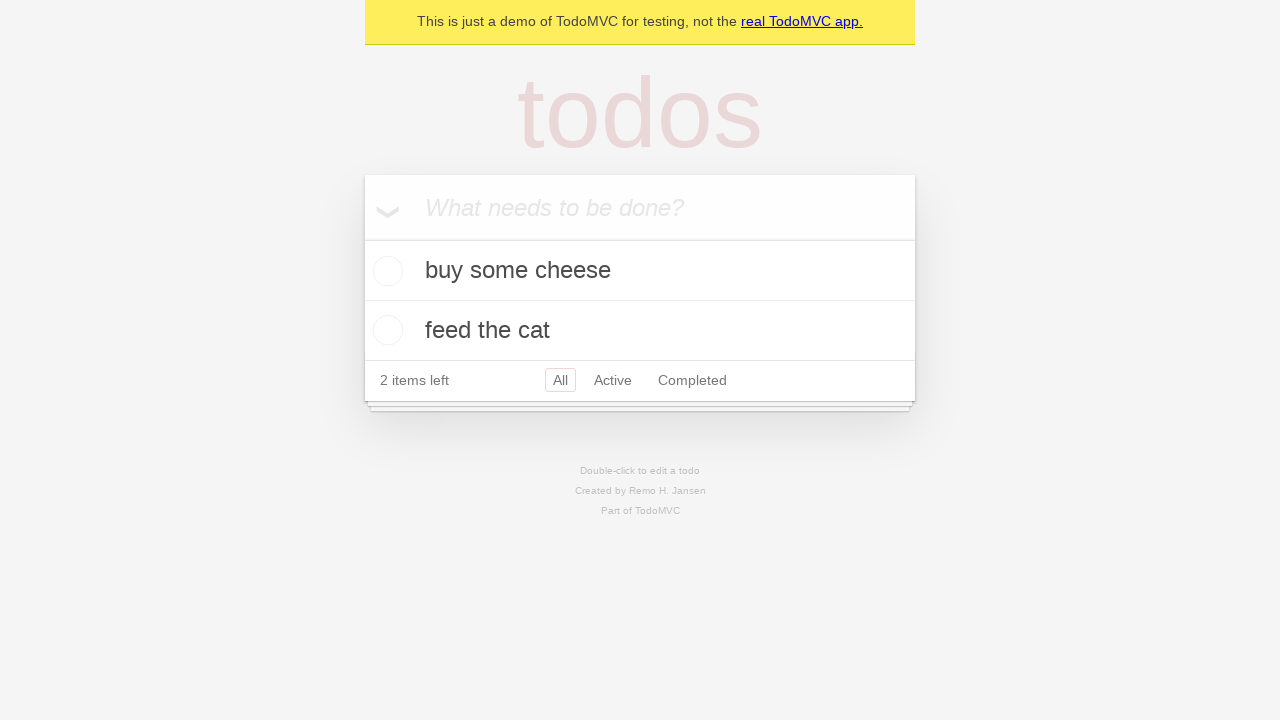

Filled todo input with 'book a doctors appointment' on internal:attr=[placeholder="What needs to be done?"i]
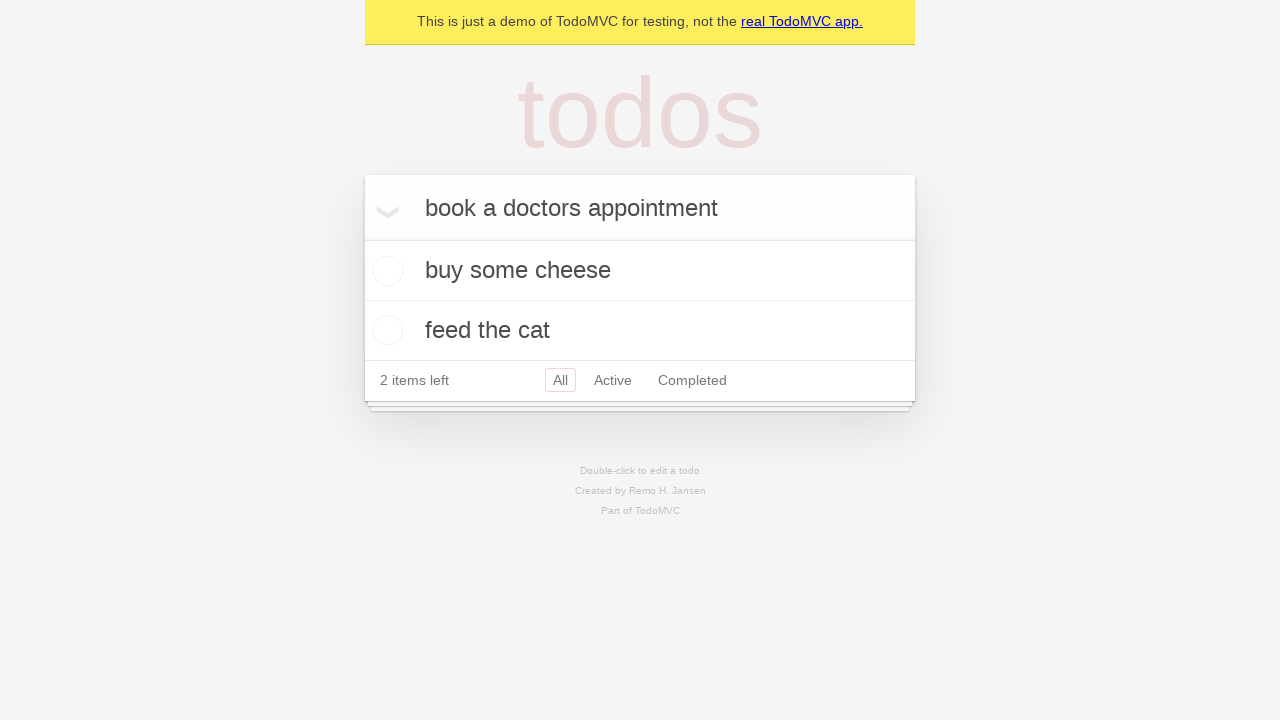

Pressed Enter to add third todo on internal:attr=[placeholder="What needs to be done?"i]
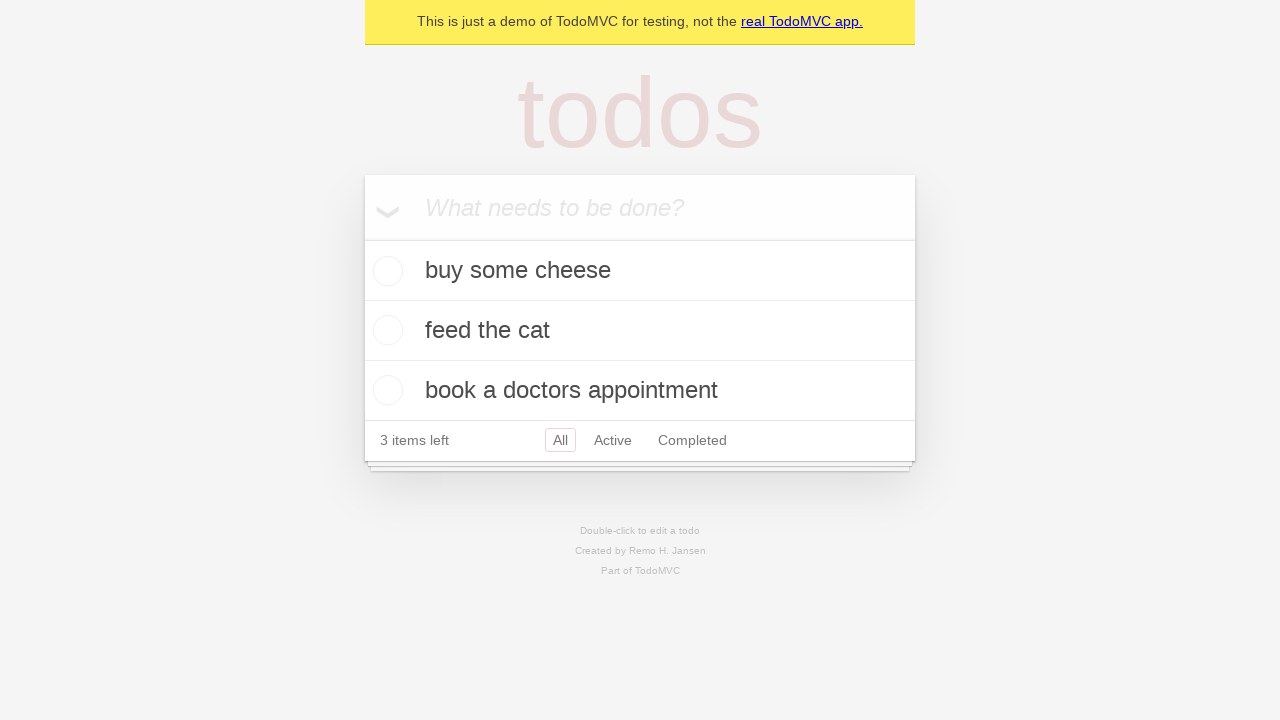

Checked the checkbox on second todo item at (385, 330) on internal:testid=[data-testid="todo-item"s] >> nth=1 >> internal:role=checkbox
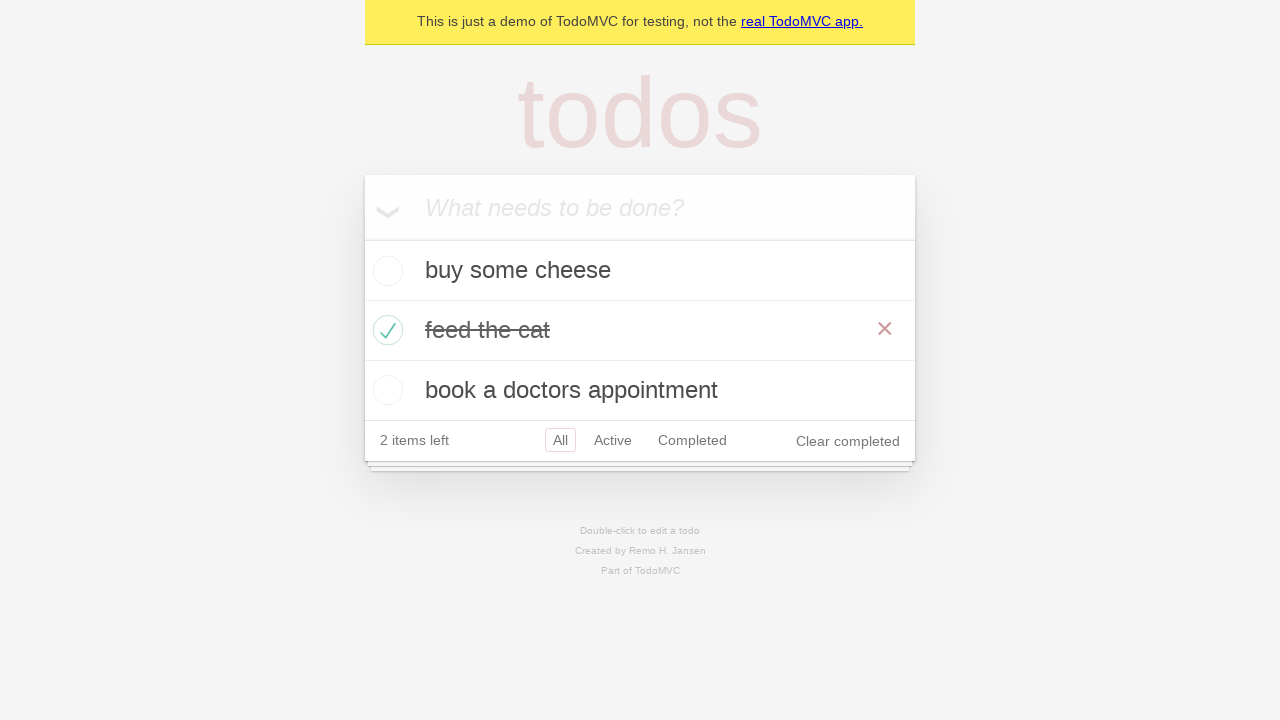

Clicked clear completed button to remove completed items at (848, 441) on .clear-completed
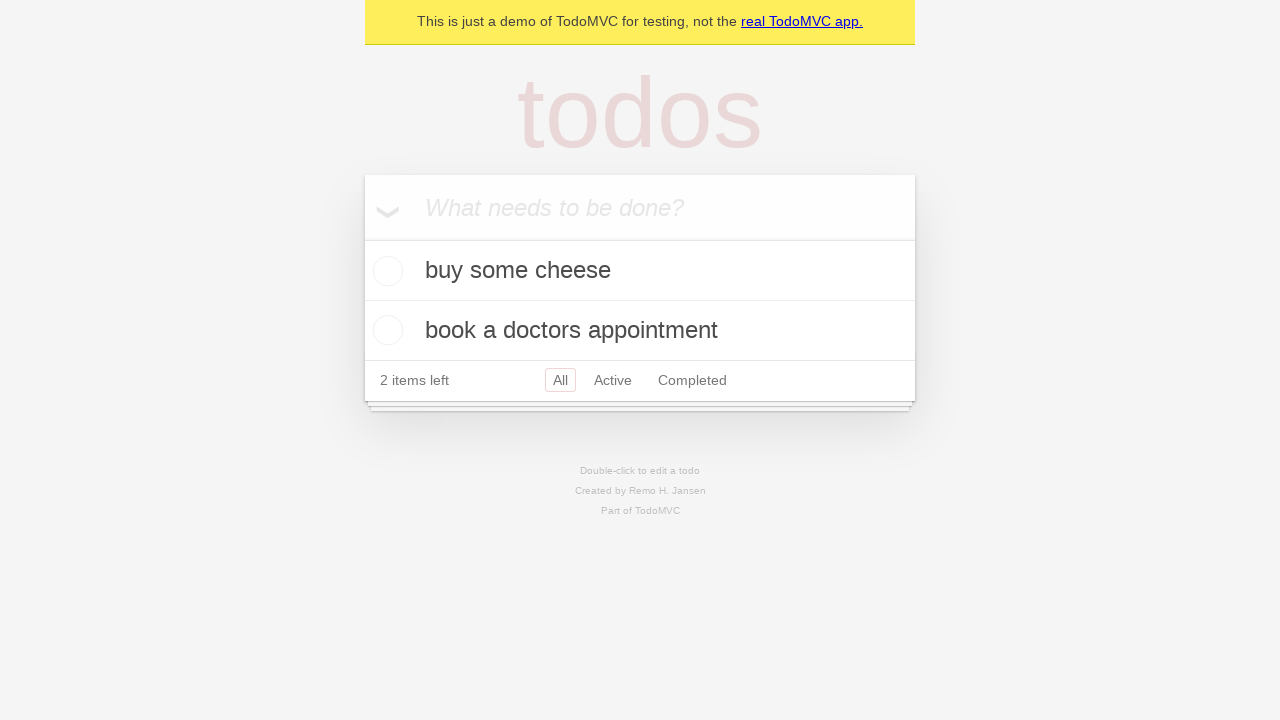

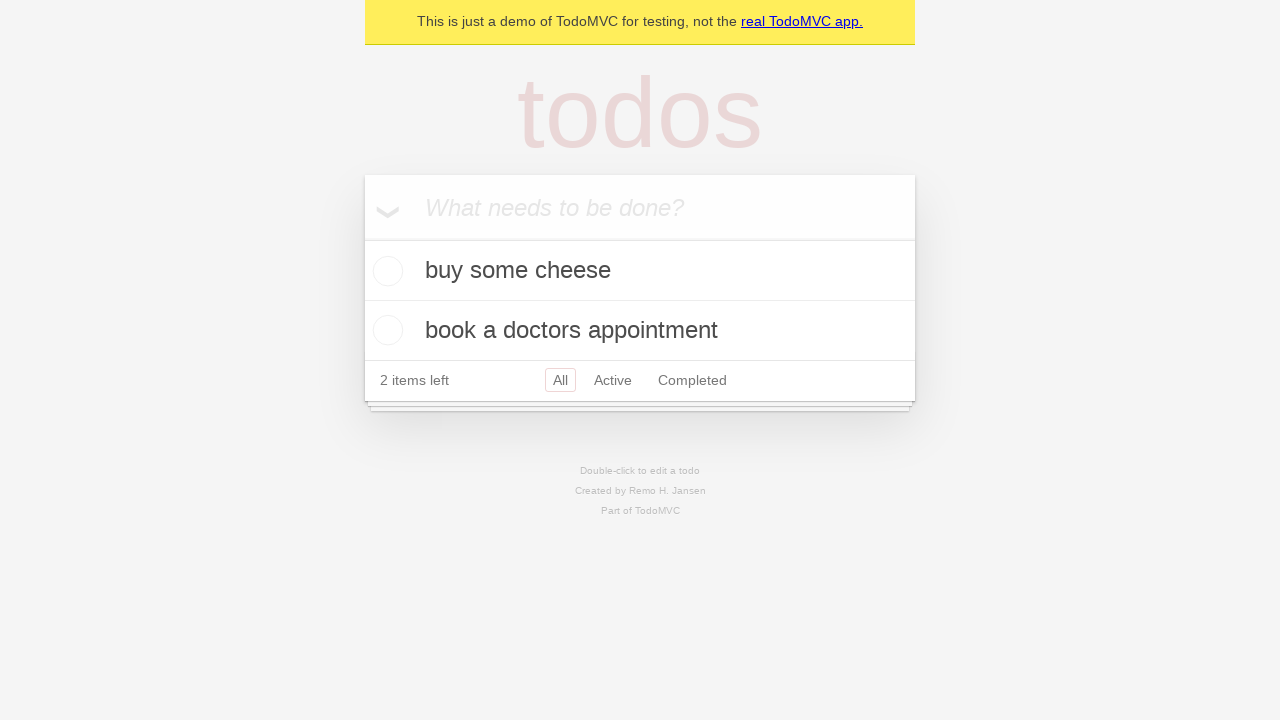